Tests selecting a checkbox based on the day of the week value

Starting URL: https://testautomationpractice.blogspot.com/

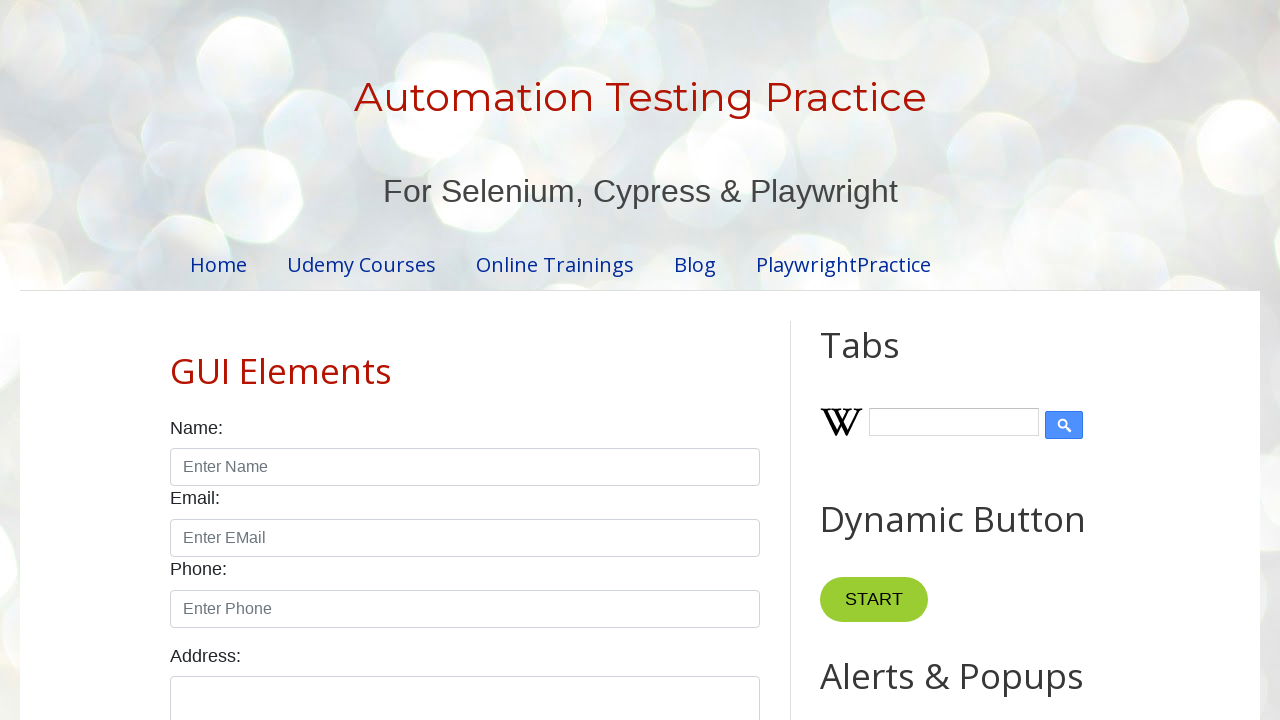

Set weekname variable to 'Wednesday'
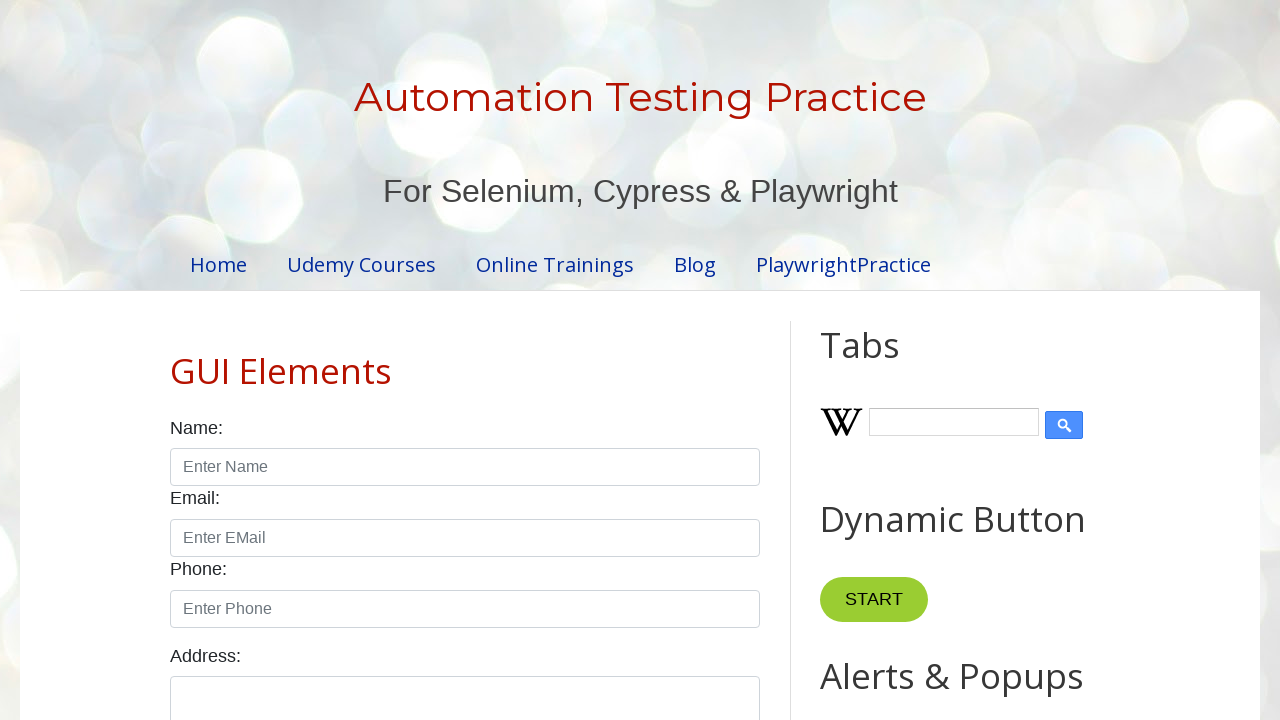

Converted weekname to lowercase: 'wednesday'
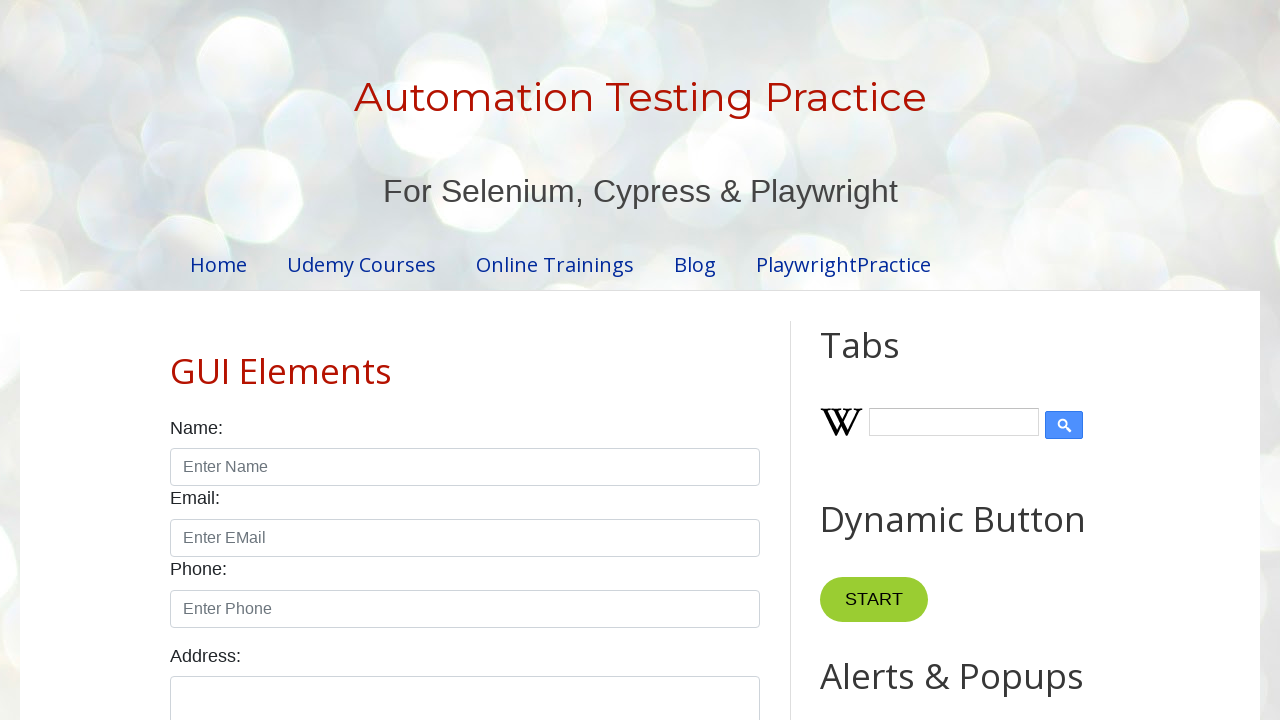

Clicked checkbox for Wednesday at (474, 360) on //input[@id='wednesday']
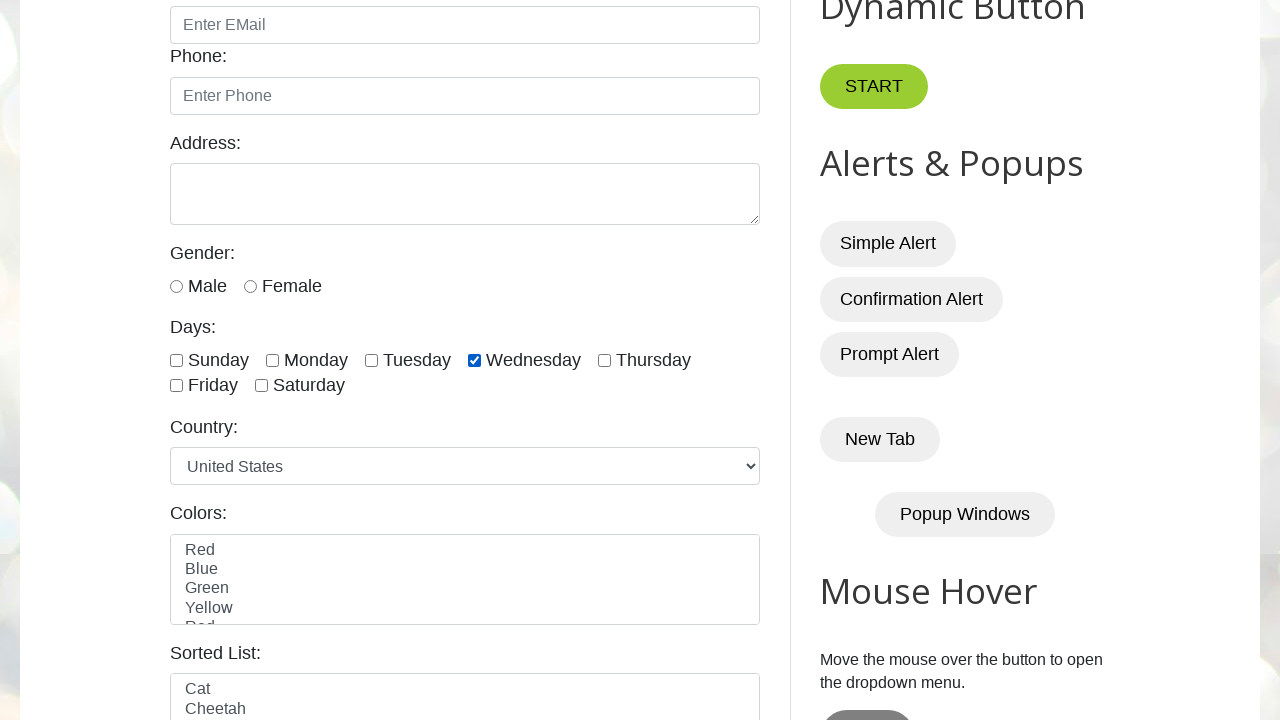

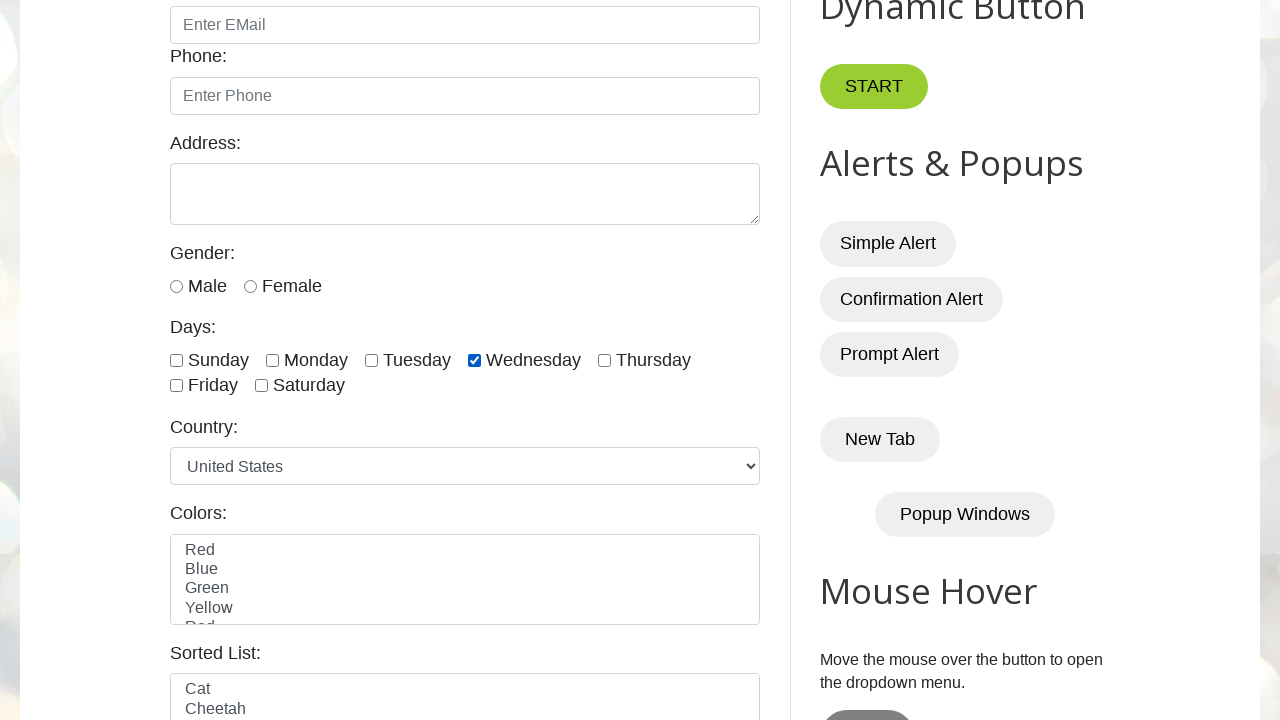